Tests checkbox selection functionality by selecting all checkboxes except the one labeled "Three" on a multi-checkbox practice page

Starting URL: https://www.qa-practice.com/elements/checkbox/mult_checkbox

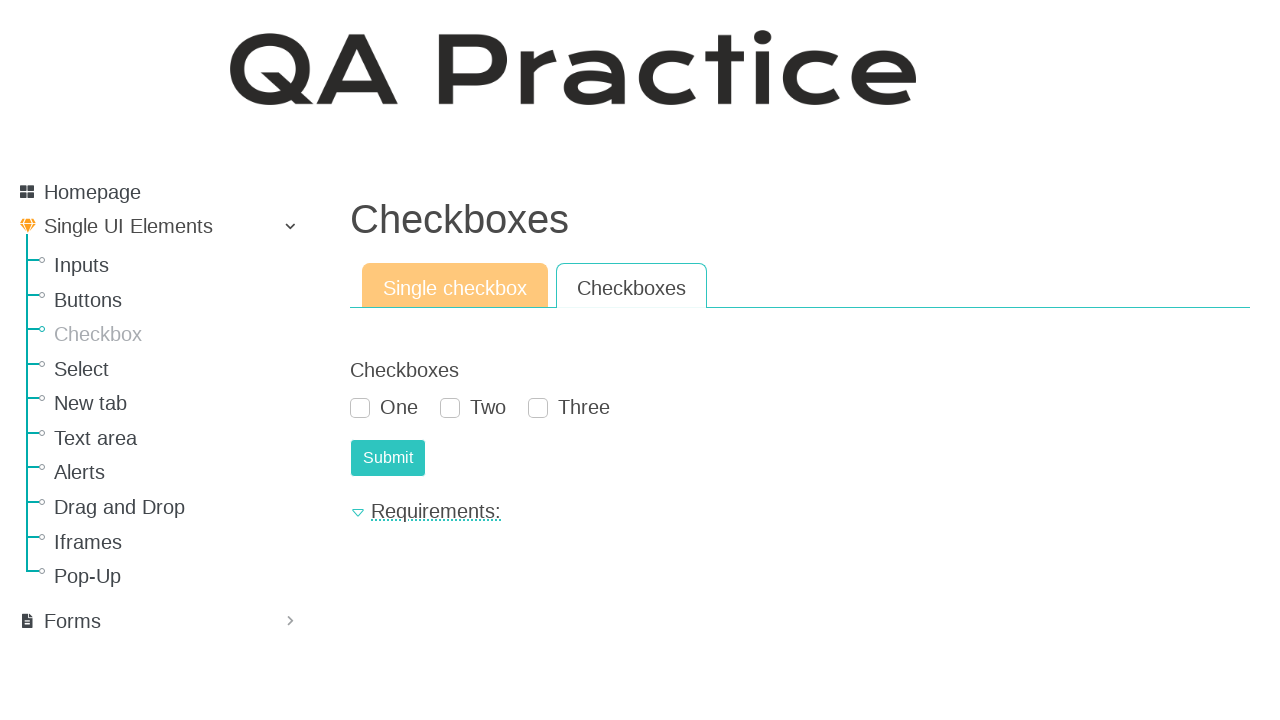

Waited for checkboxes to be present on the page
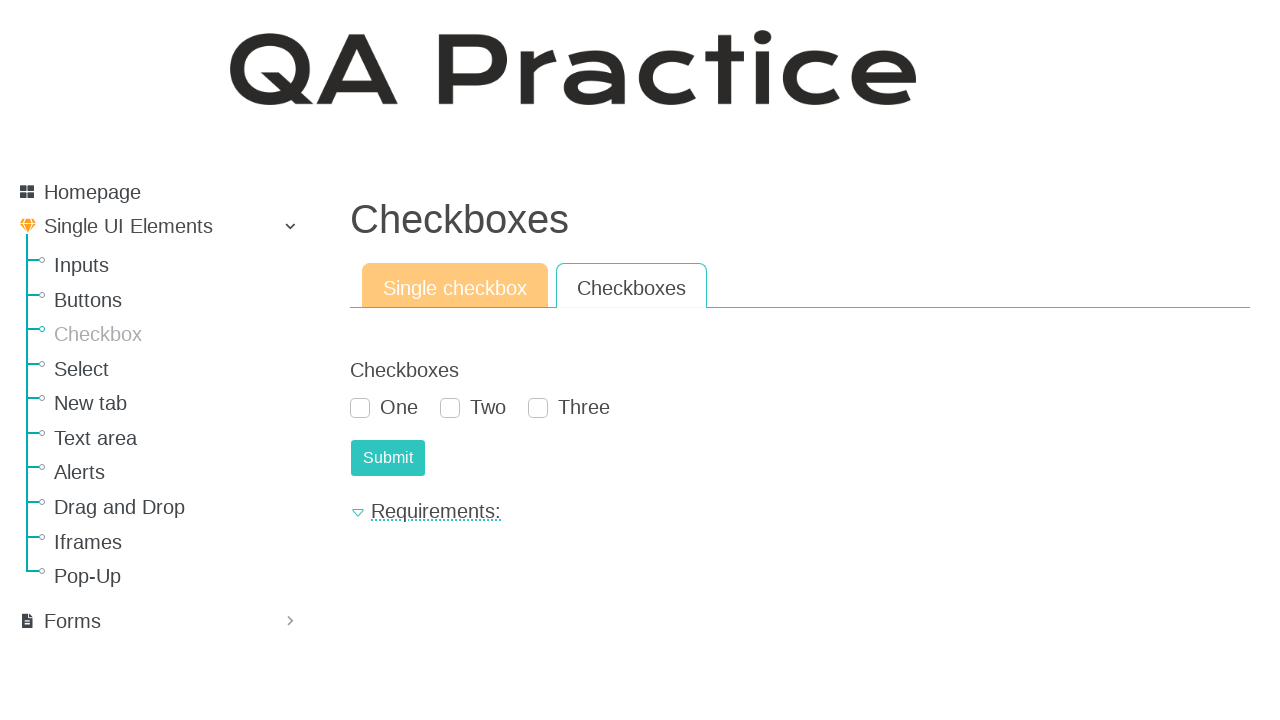

Located all checkbox elements
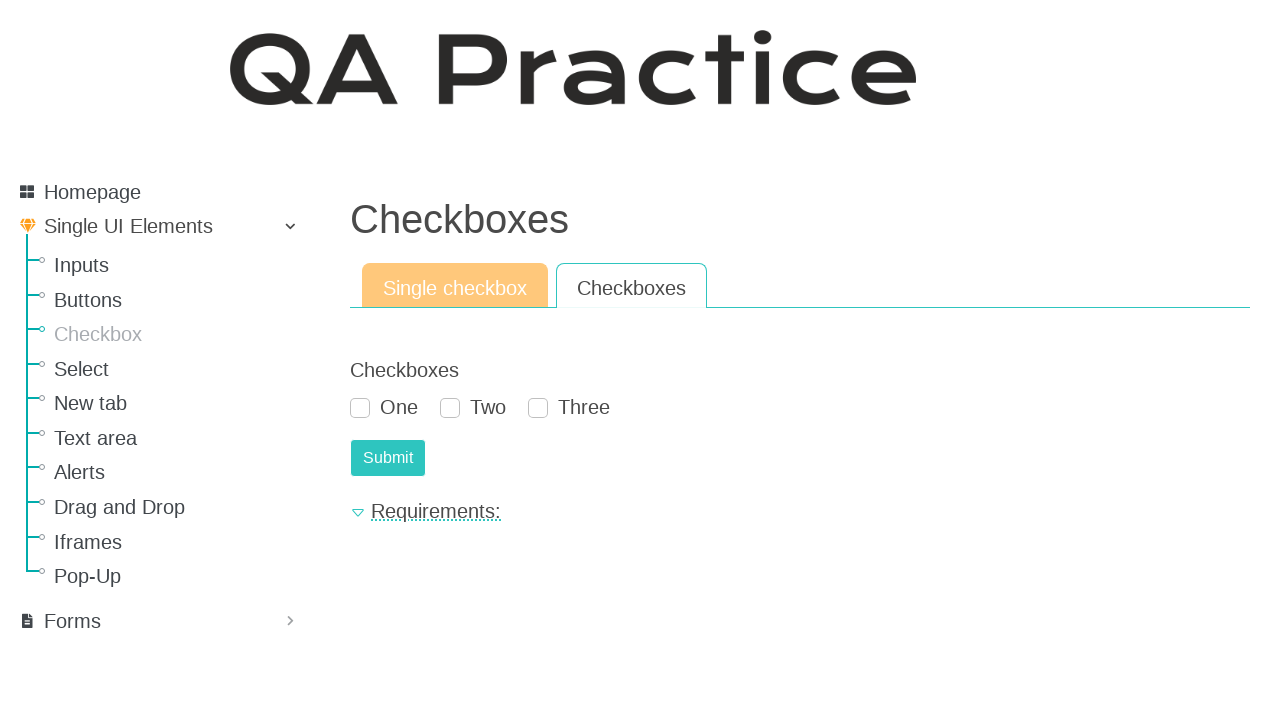

Found 3 checkboxes total
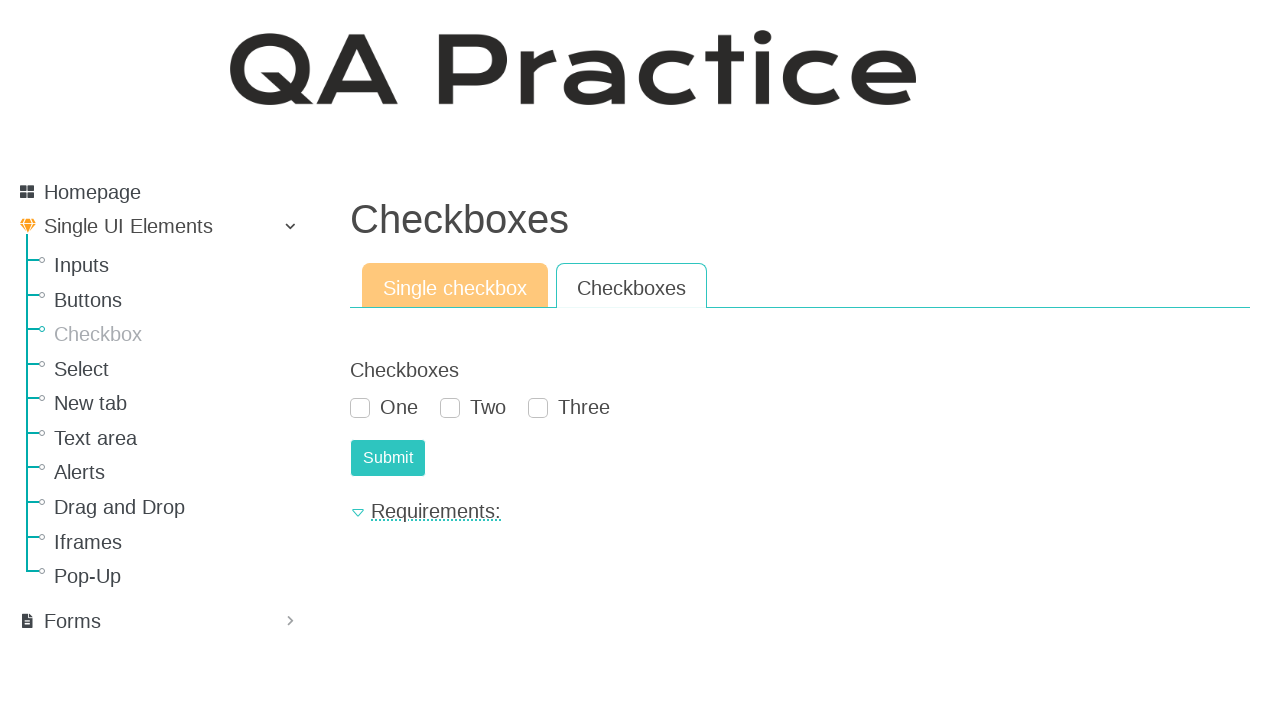

Selected checkbox at index 0
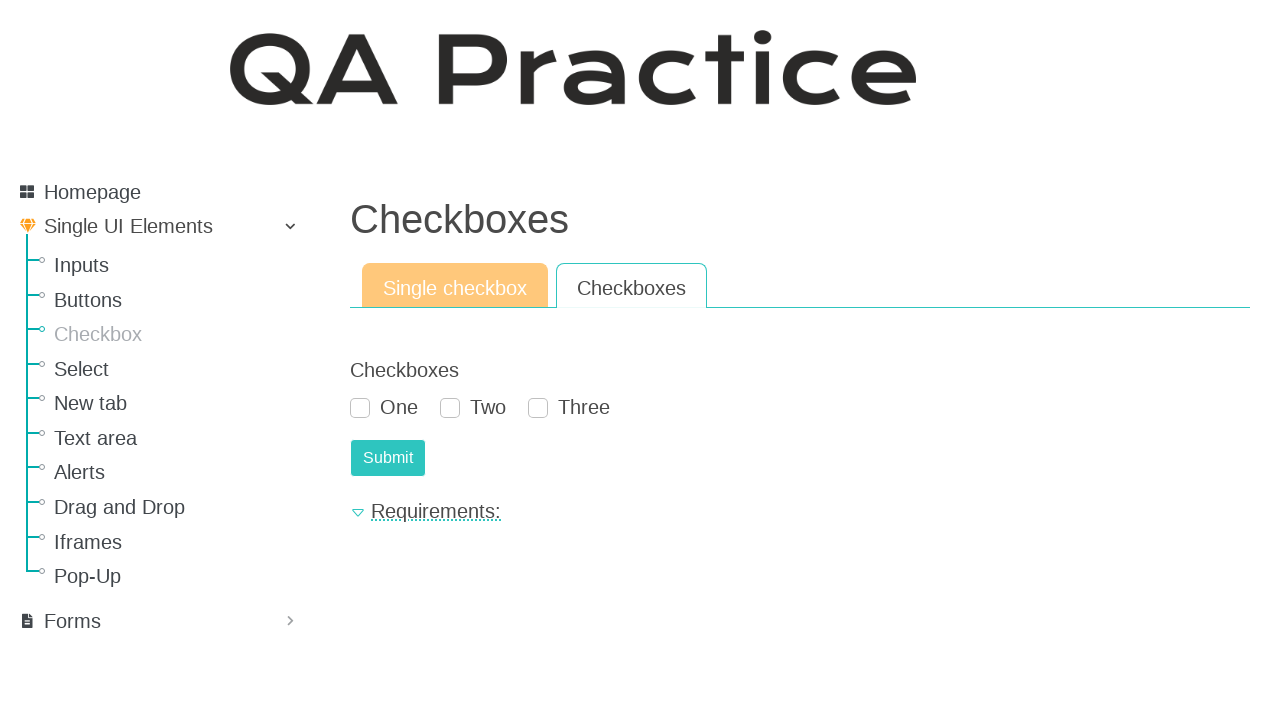

Retrieved checkbox ID: id_checkboxes_0
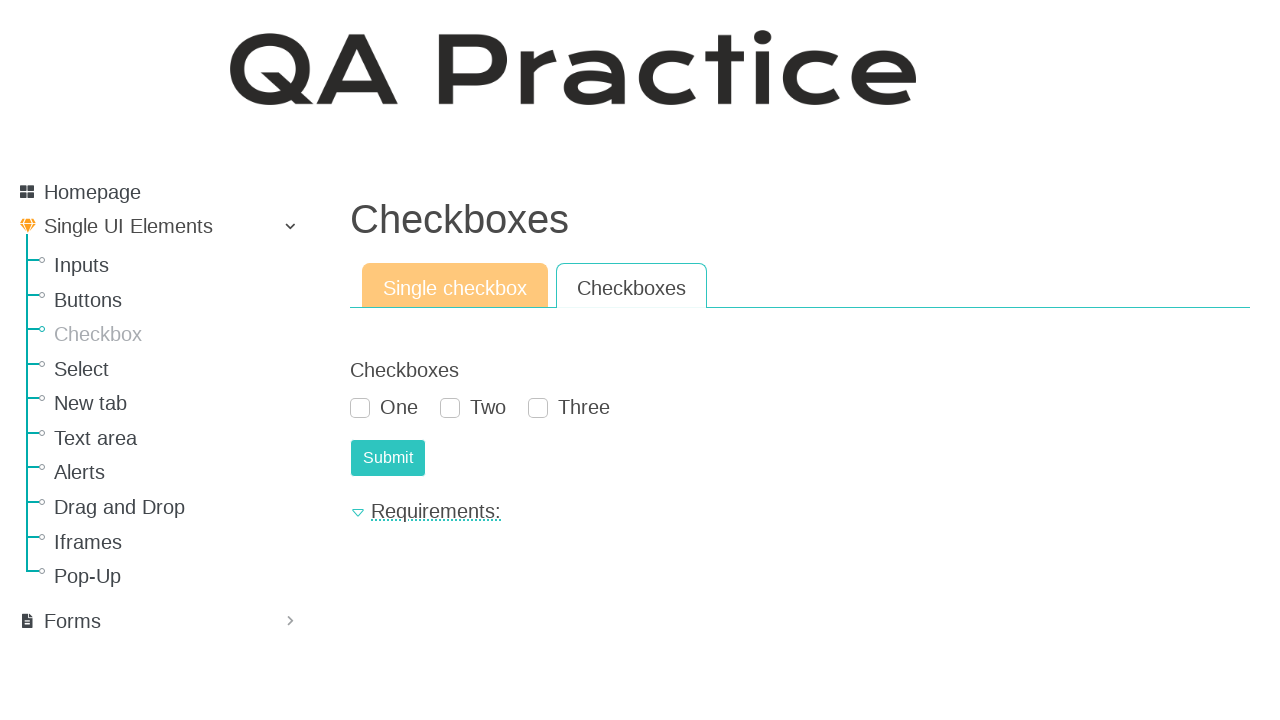

Located label for checkbox id_checkboxes_0
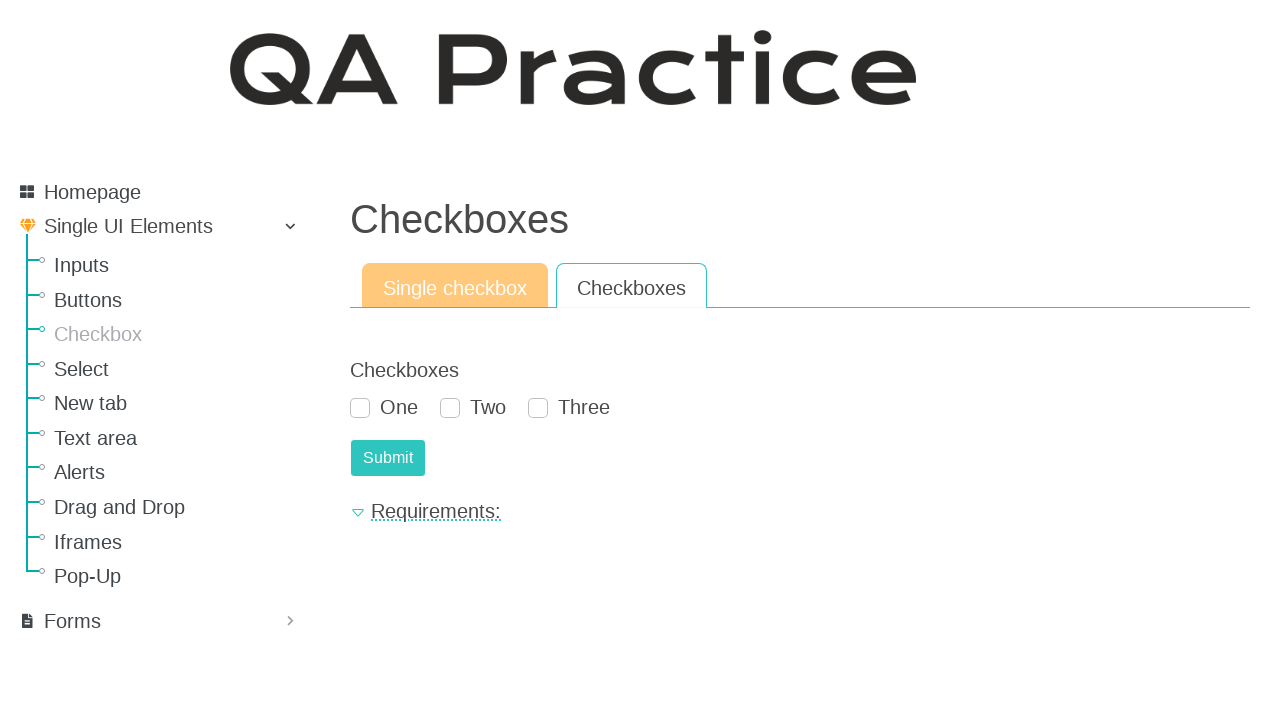

Retrieved label text: 'One'
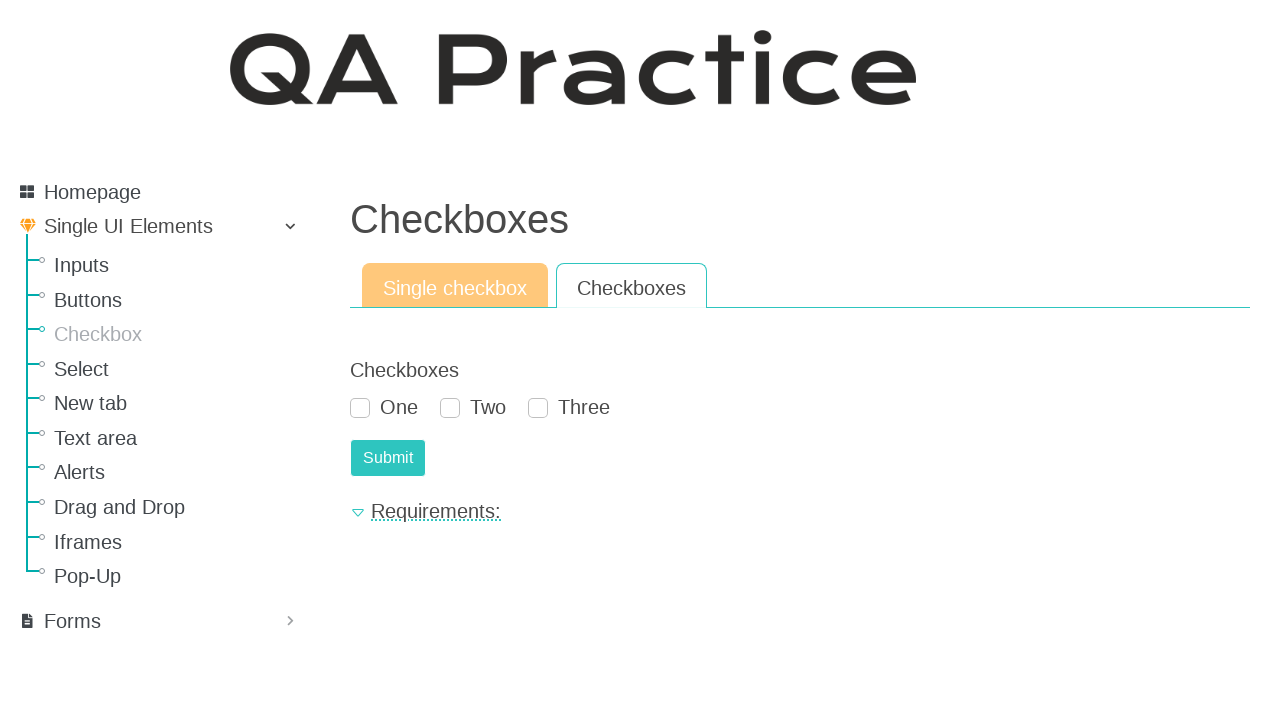

Clicked checkbox labeled 'One' to select it at (360, 408) on #div_id_checkboxes input[type='checkbox'] >> nth=0
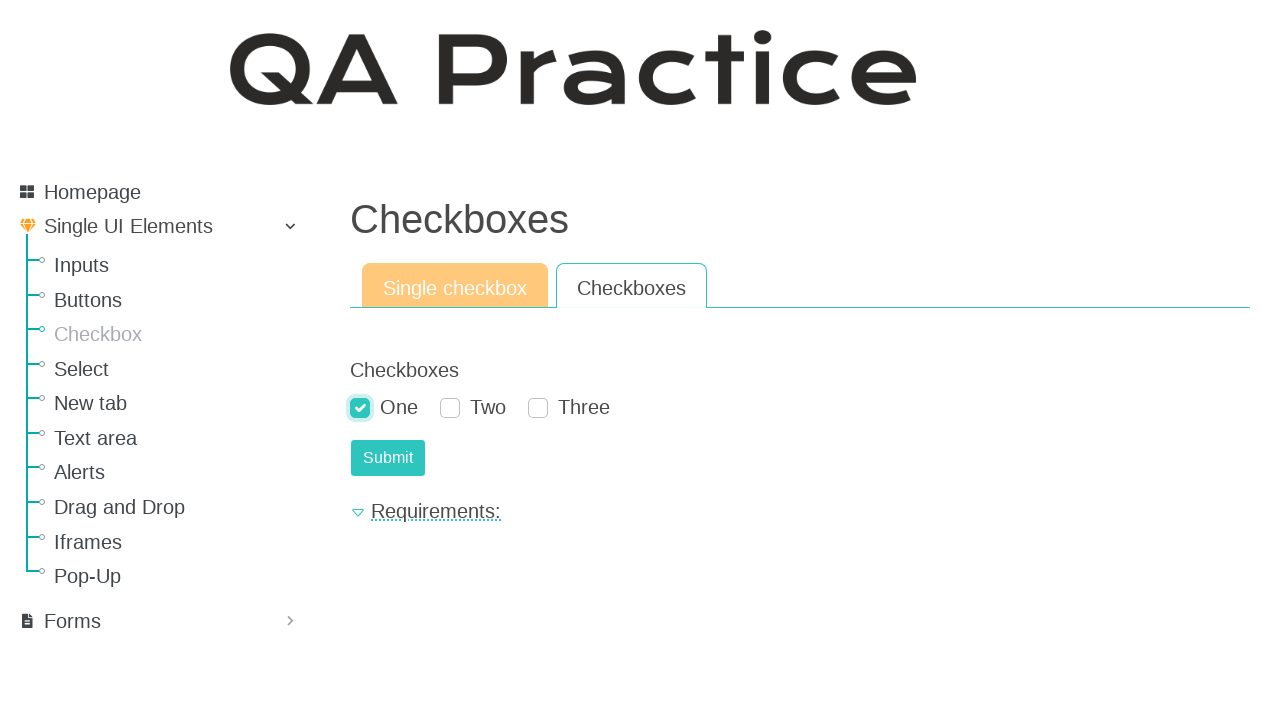

Selected checkbox at index 1
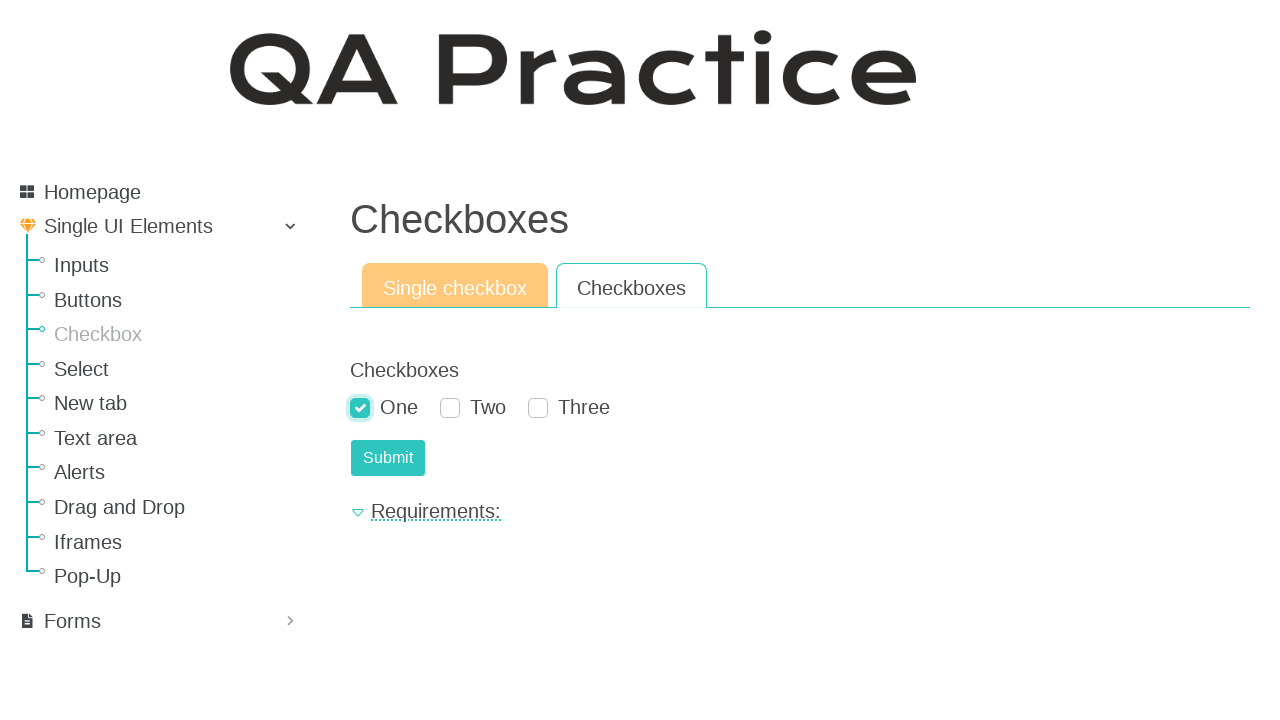

Retrieved checkbox ID: id_checkboxes_1
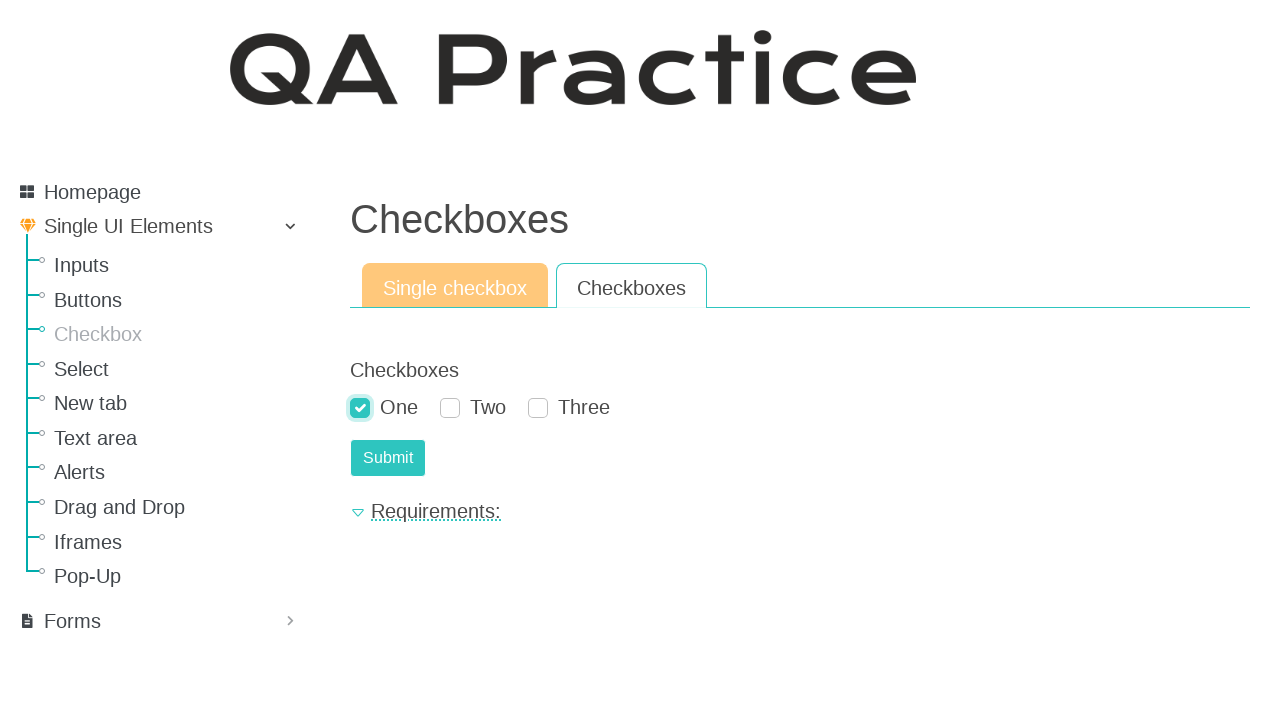

Located label for checkbox id_checkboxes_1
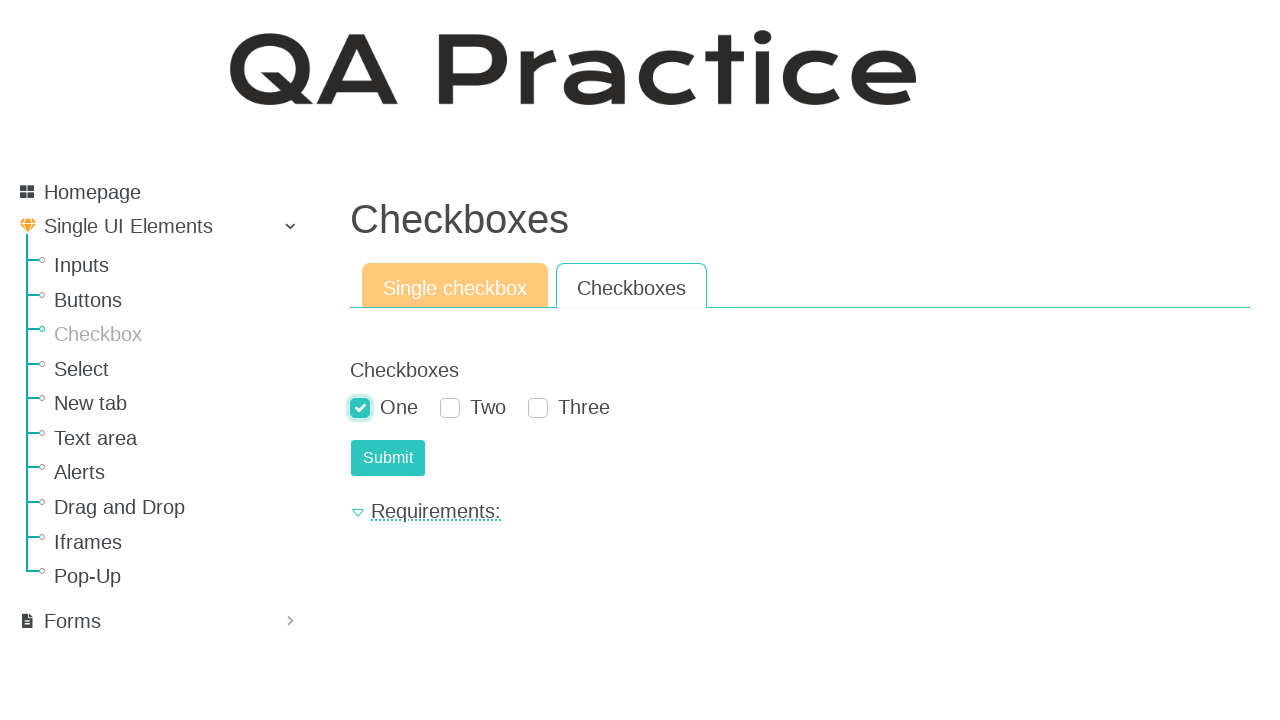

Retrieved label text: 'Two'
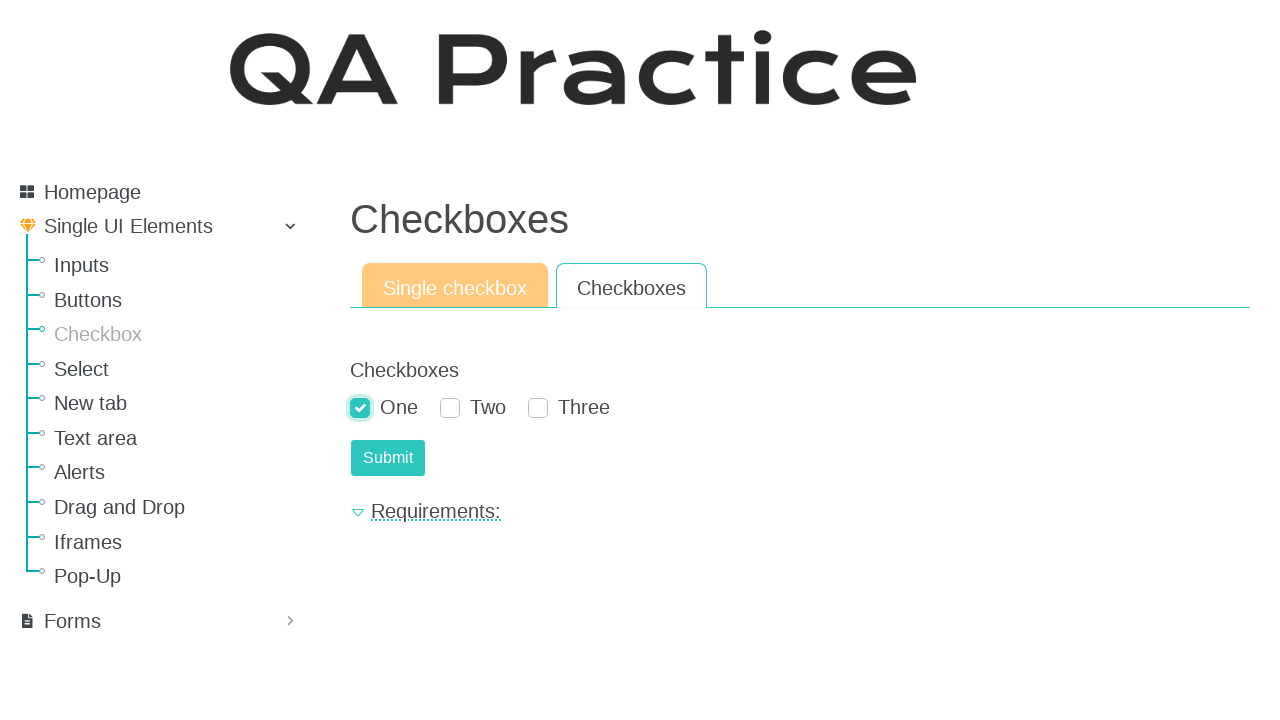

Clicked checkbox labeled 'Two' to select it at (450, 408) on #div_id_checkboxes input[type='checkbox'] >> nth=1
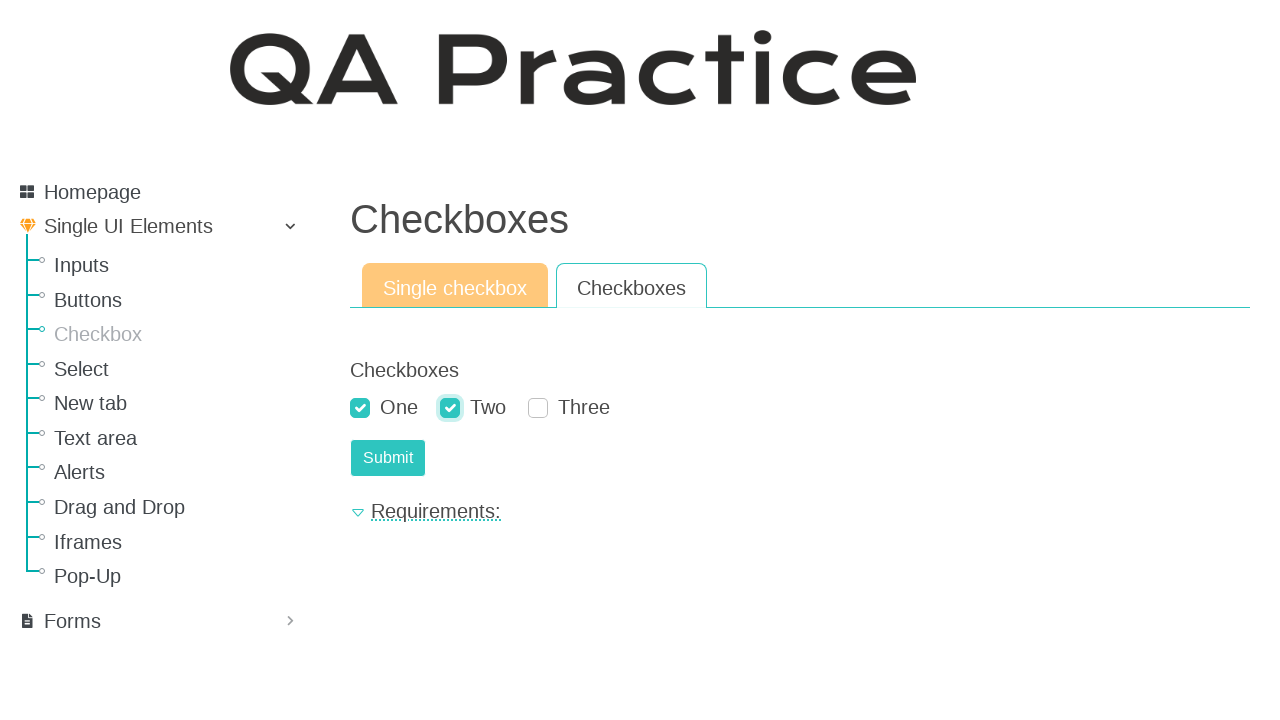

Selected checkbox at index 2
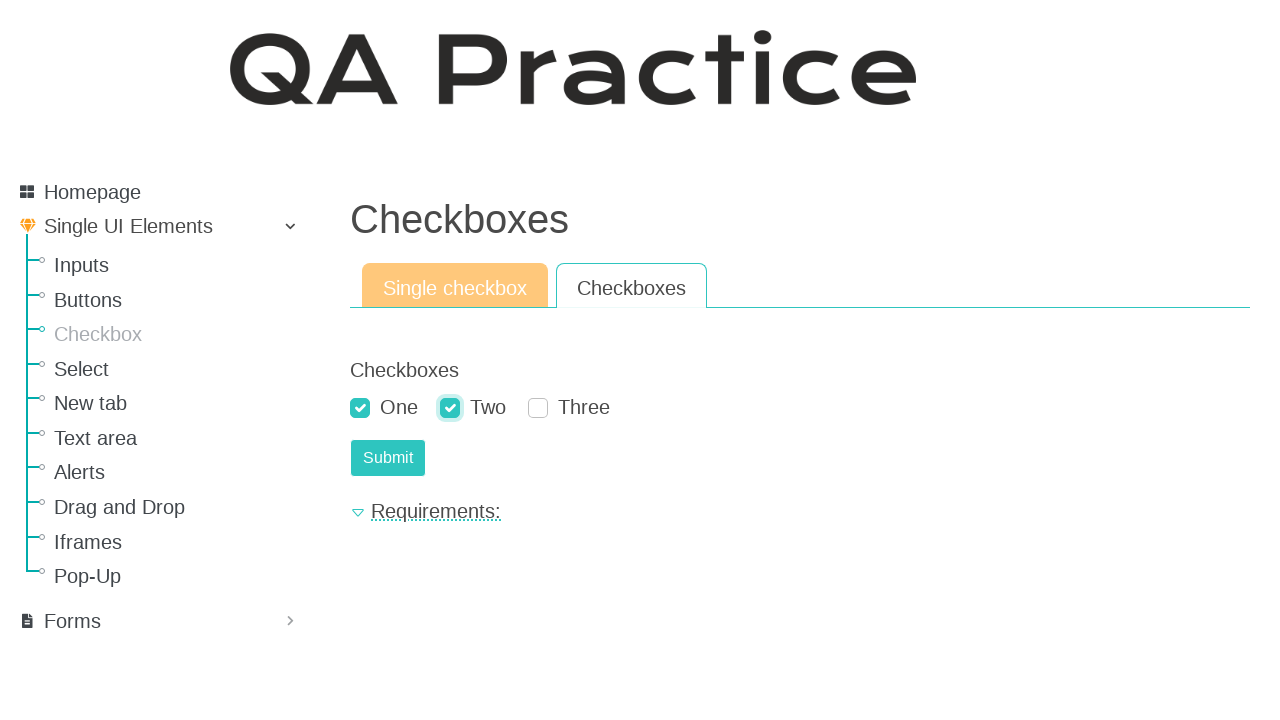

Retrieved checkbox ID: id_checkboxes_2
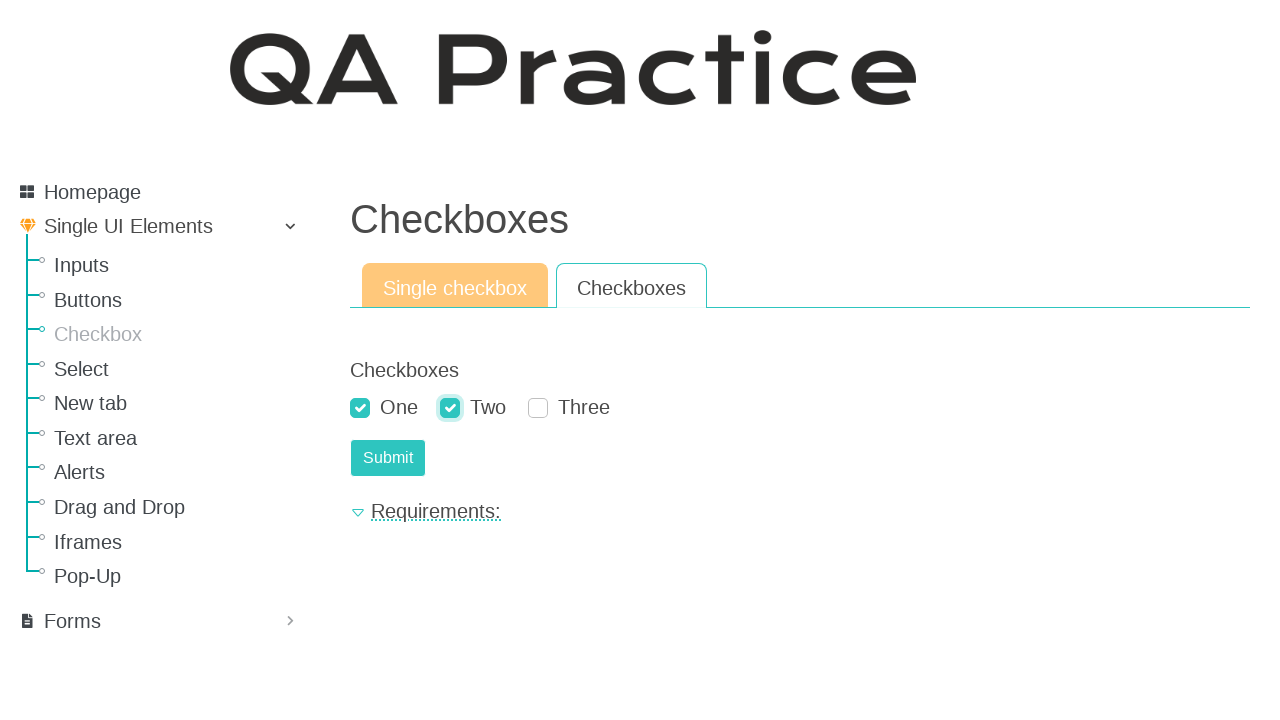

Located label for checkbox id_checkboxes_2
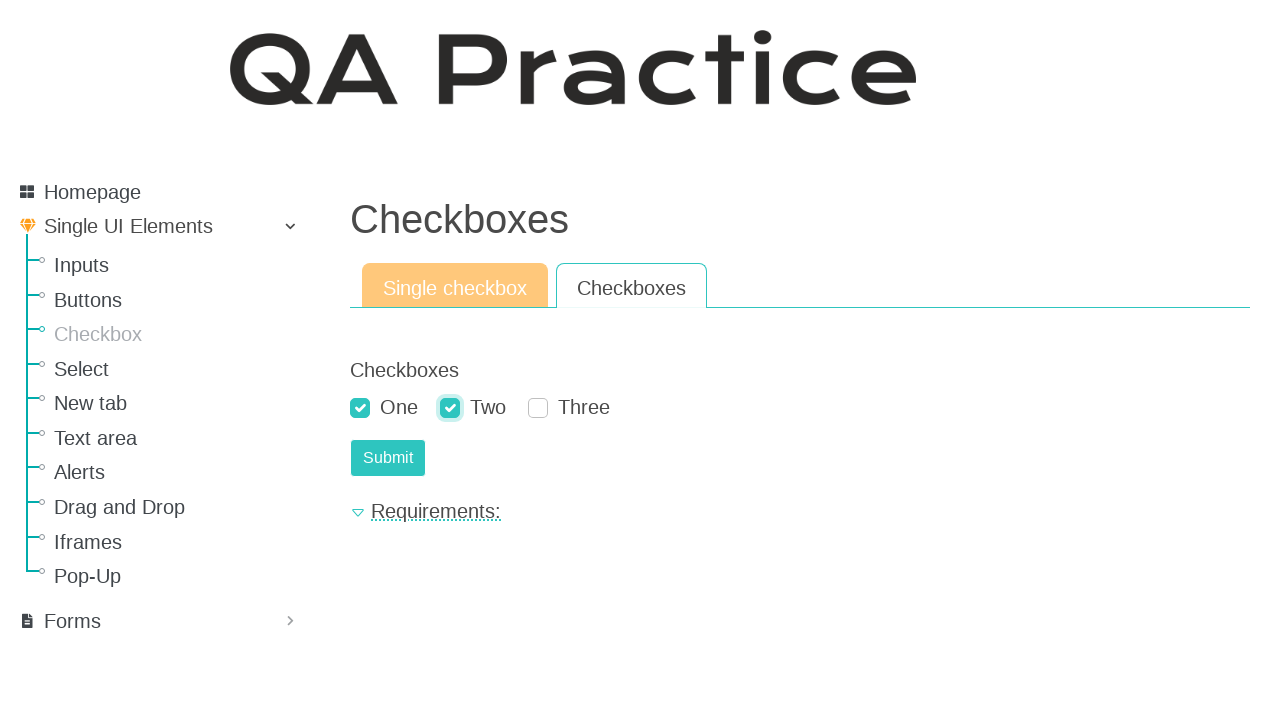

Retrieved label text: 'Three'
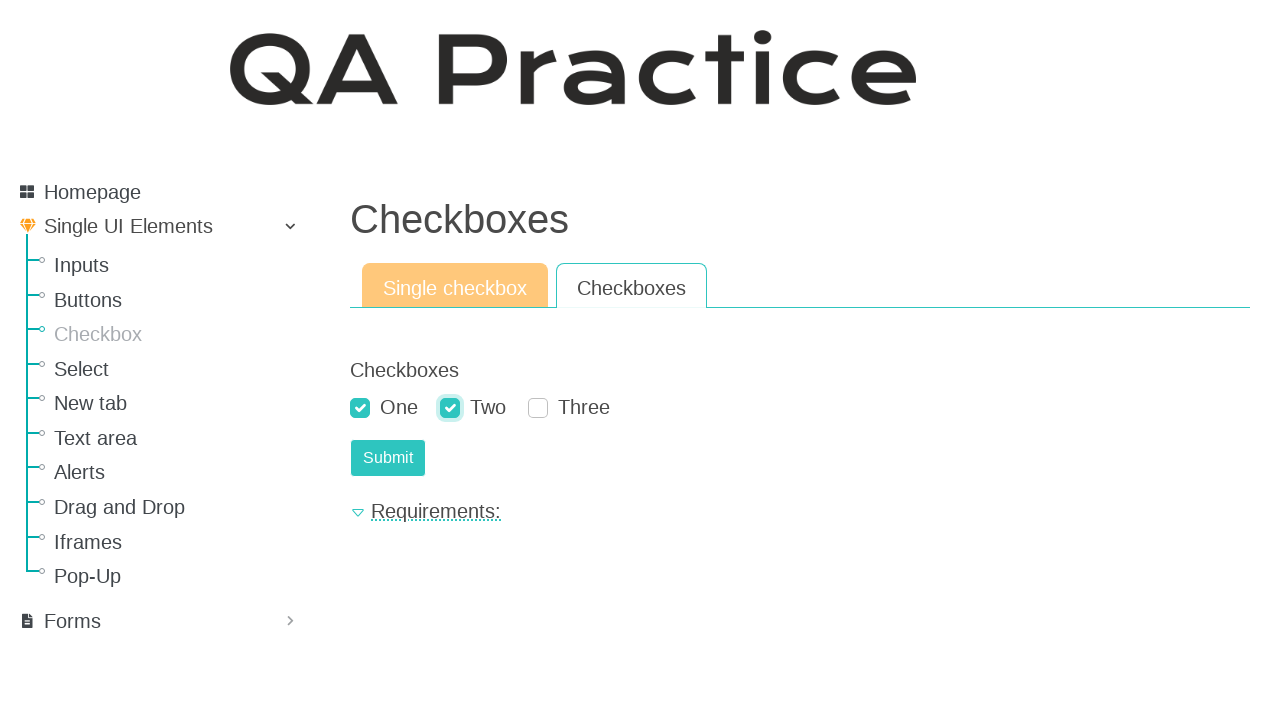

Skipped checkbox labeled 'Three' as per test requirements
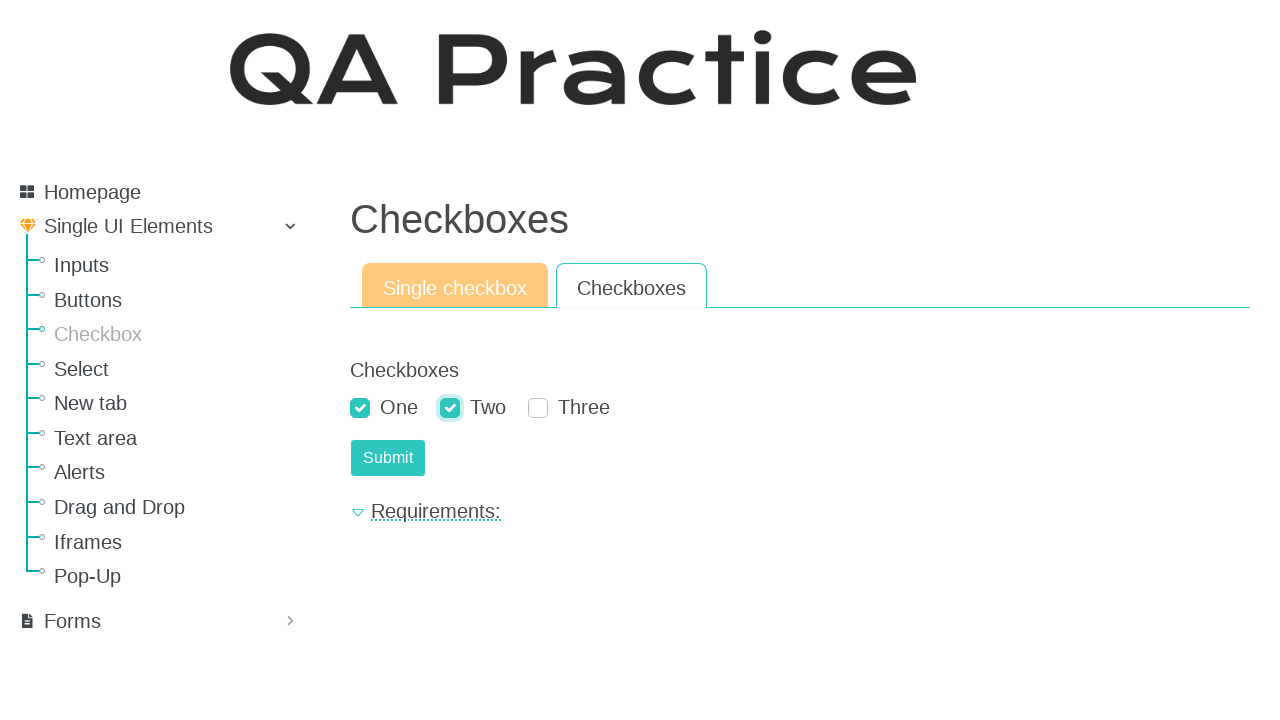

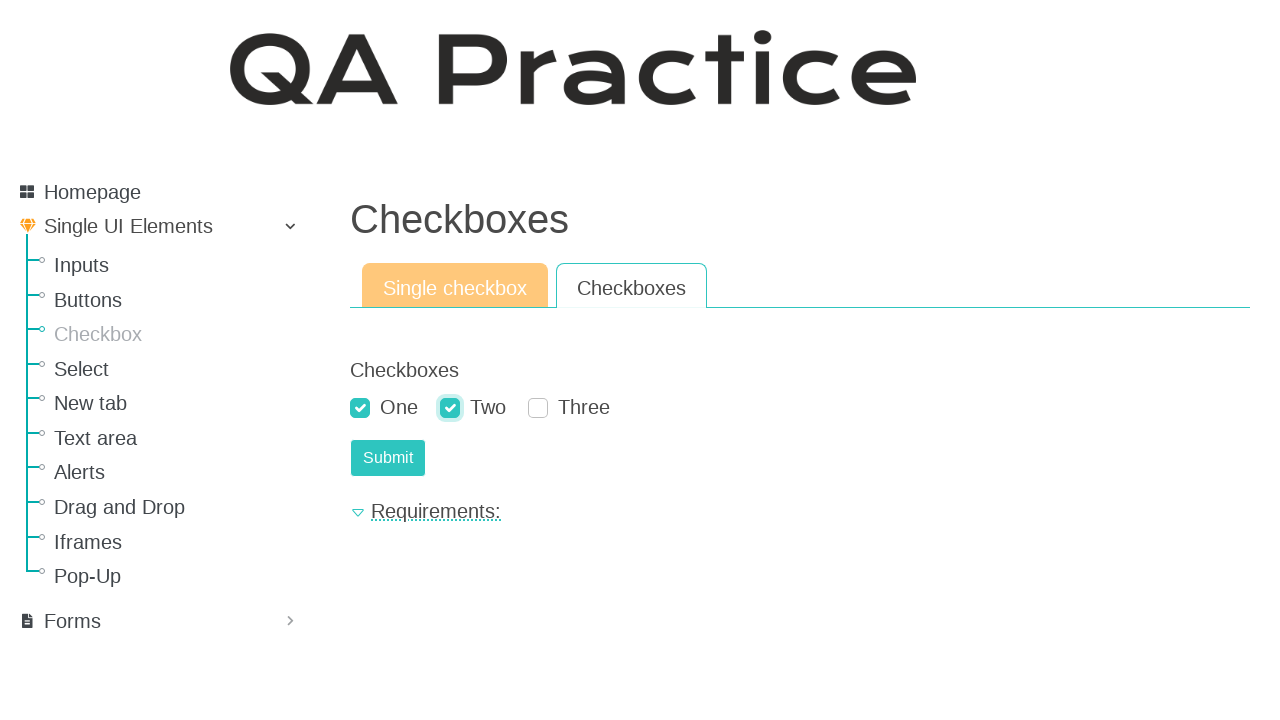